Tests JavaScript prompt dialog by clicking the third button, entering a name in the prompt, accepting it, and verifying the result message contains the entered name

Starting URL: https://the-internet.herokuapp.com/javascript_alerts

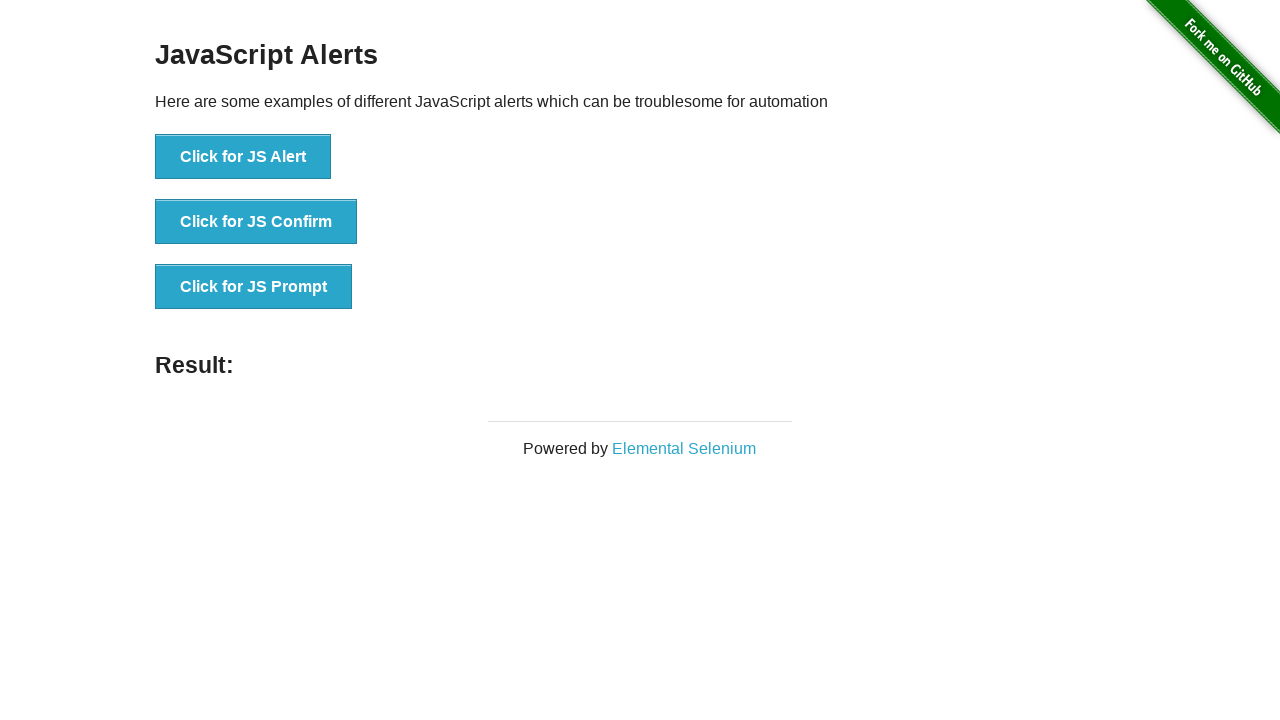

Set up dialog handler to accept prompt with 'Marcus'
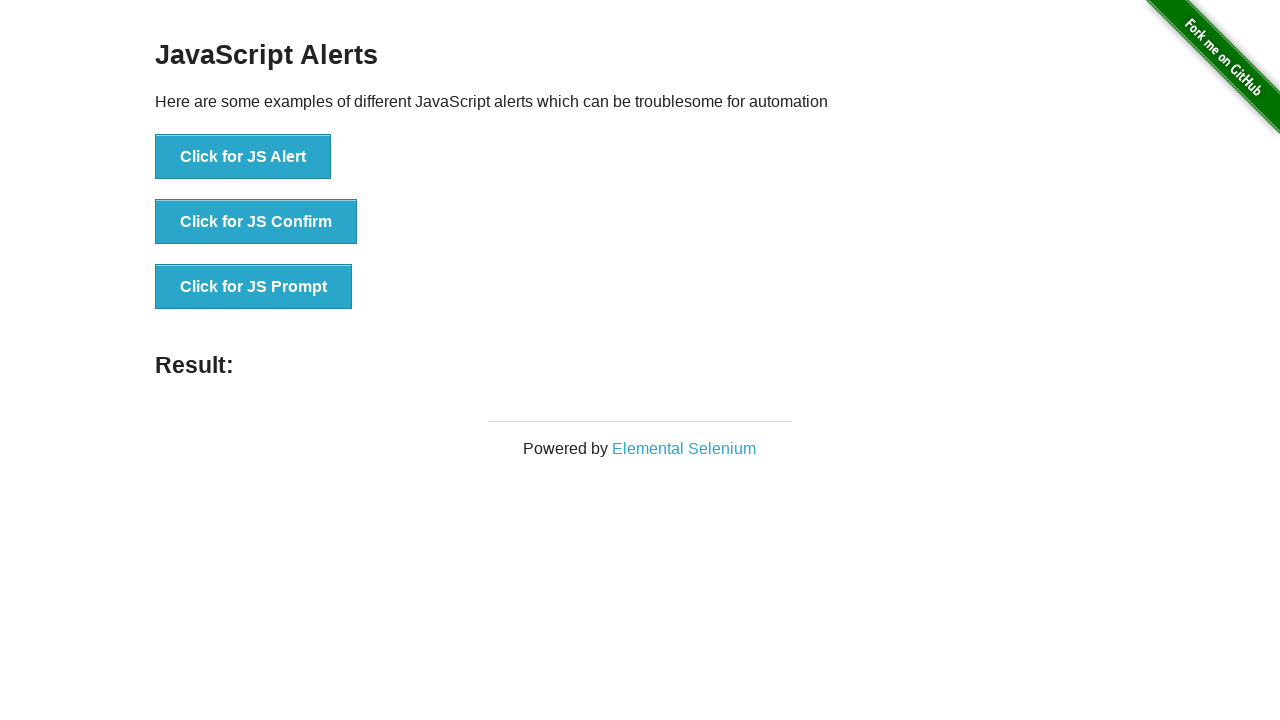

Clicked the JavaScript prompt button at (254, 287) on button[onclick='jsPrompt()']
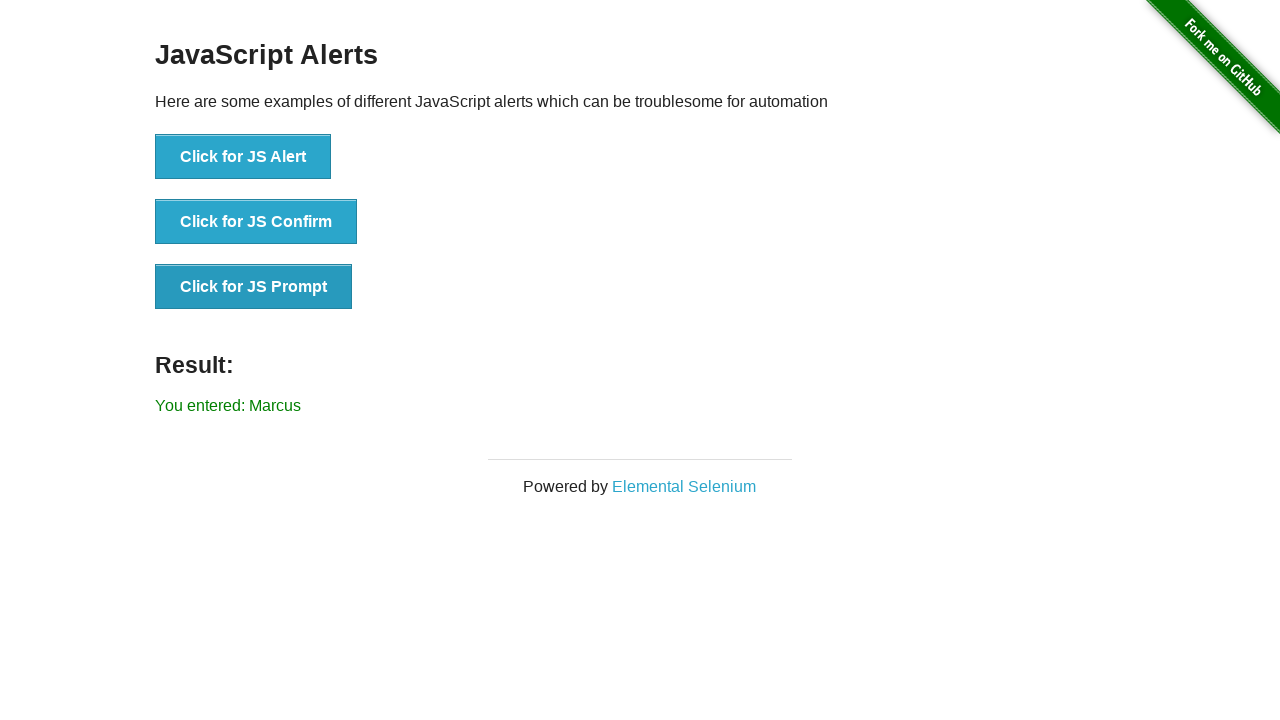

Waited for result message to appear
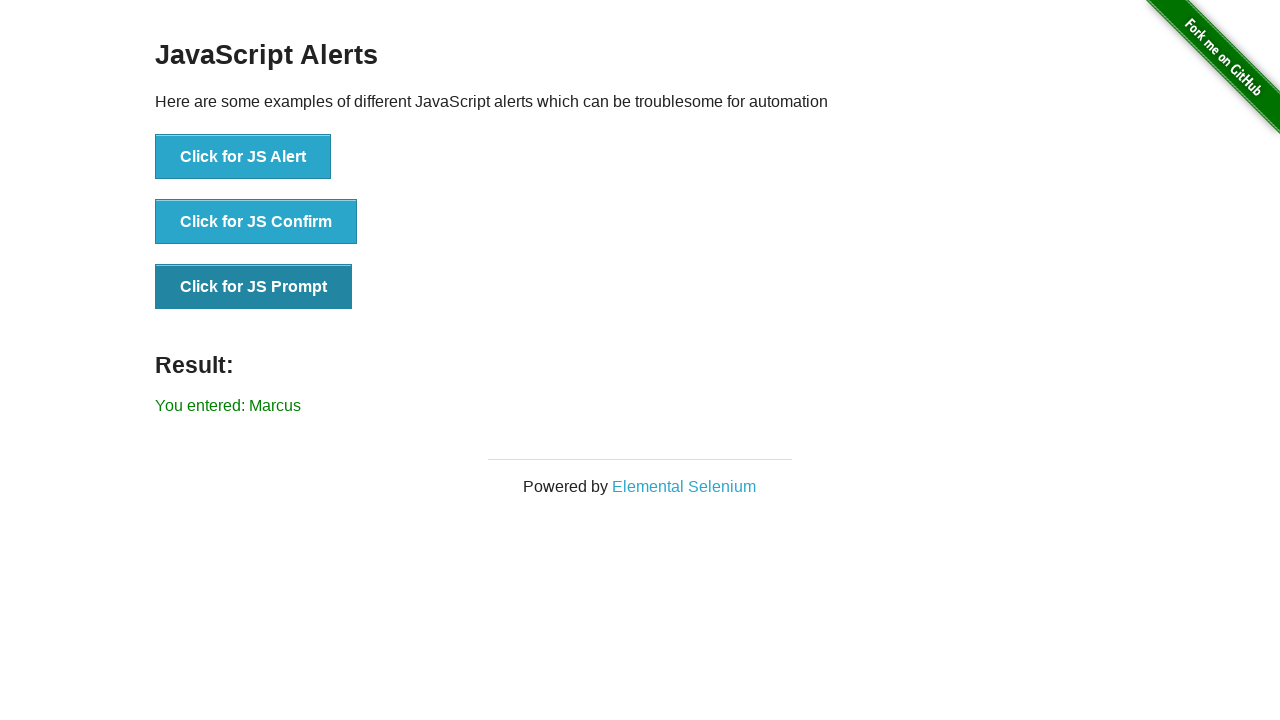

Retrieved result message text
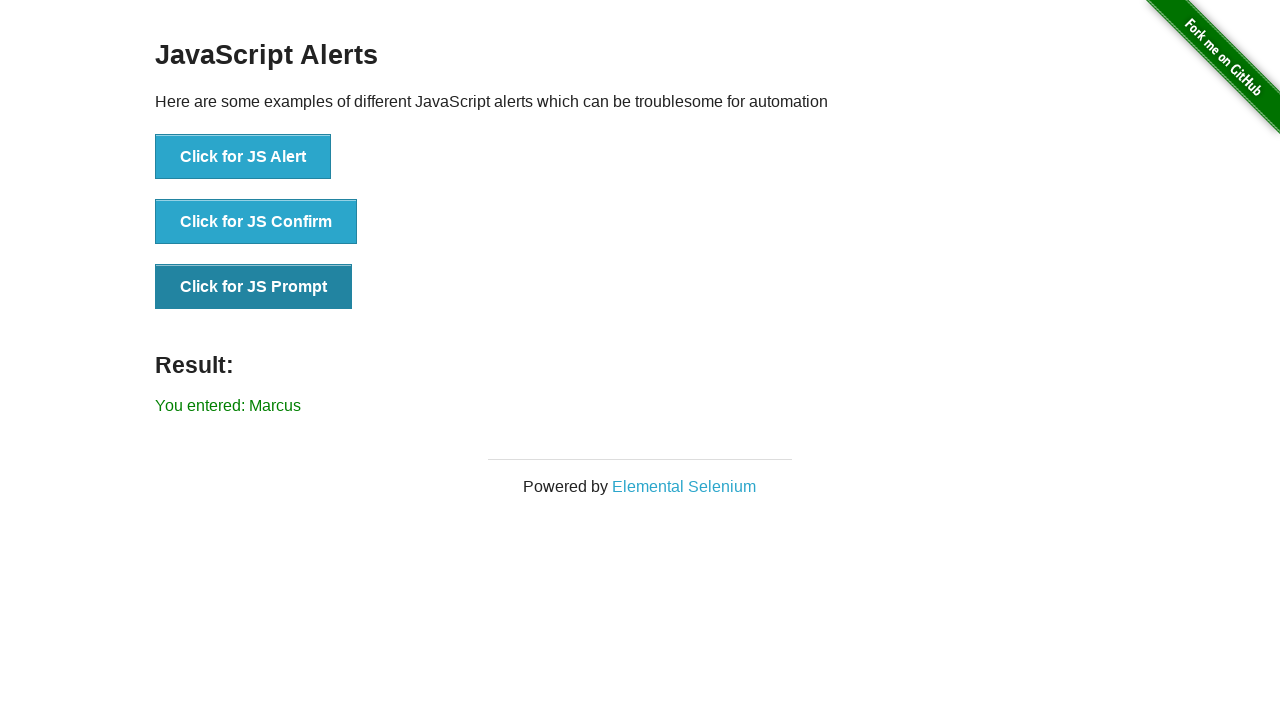

Verified result message contains 'Marcus'
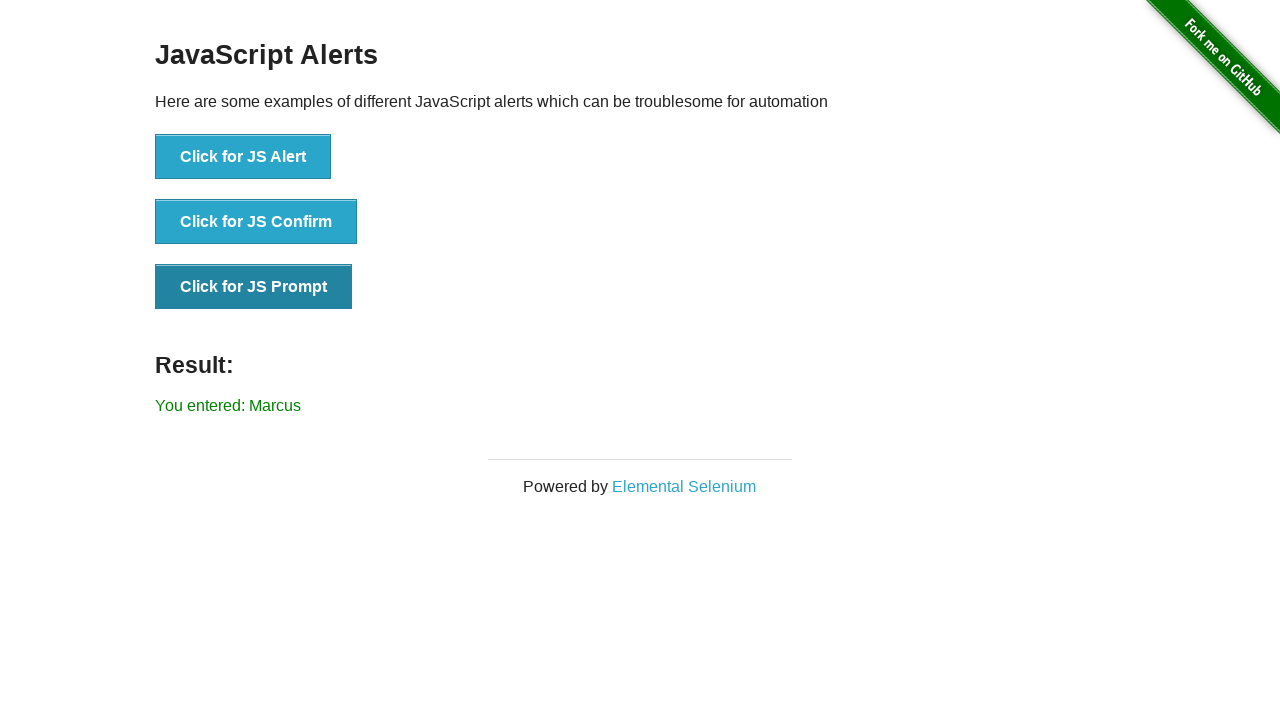

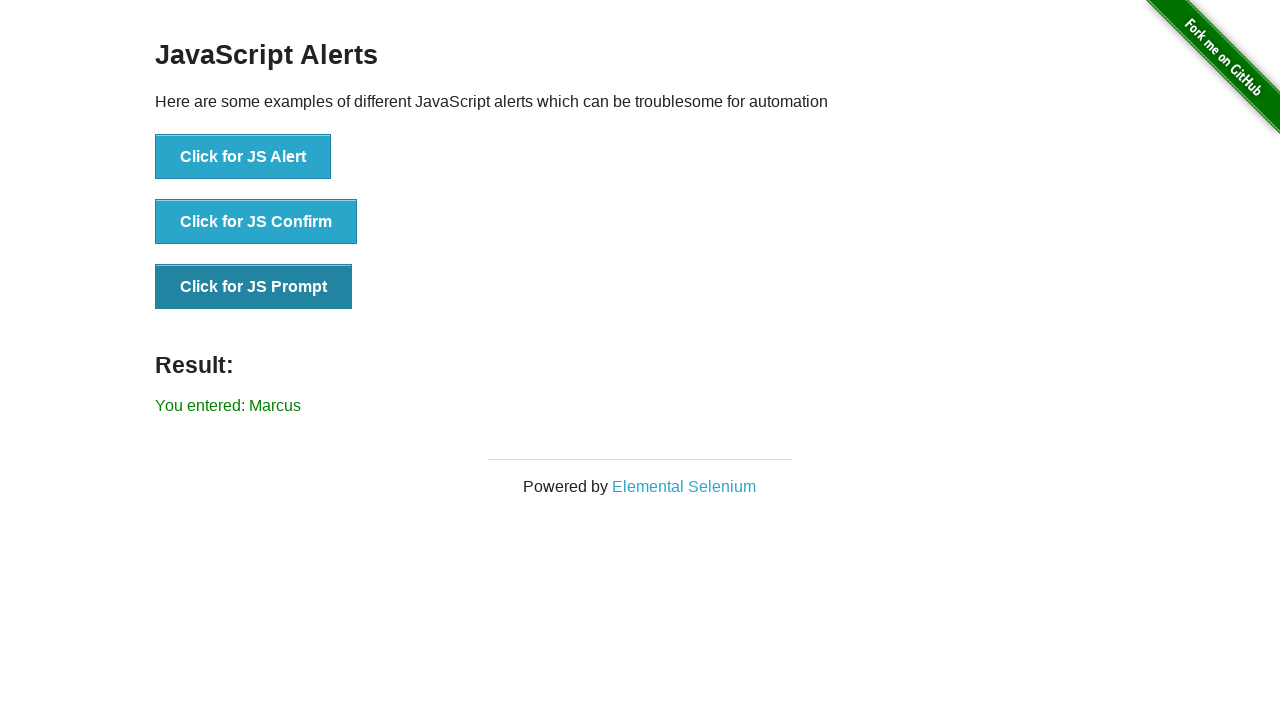